Tests iframe switching functionality by switching to an iframe and reading text content from an element inside it

Starting URL: https://demoqa.com/frames

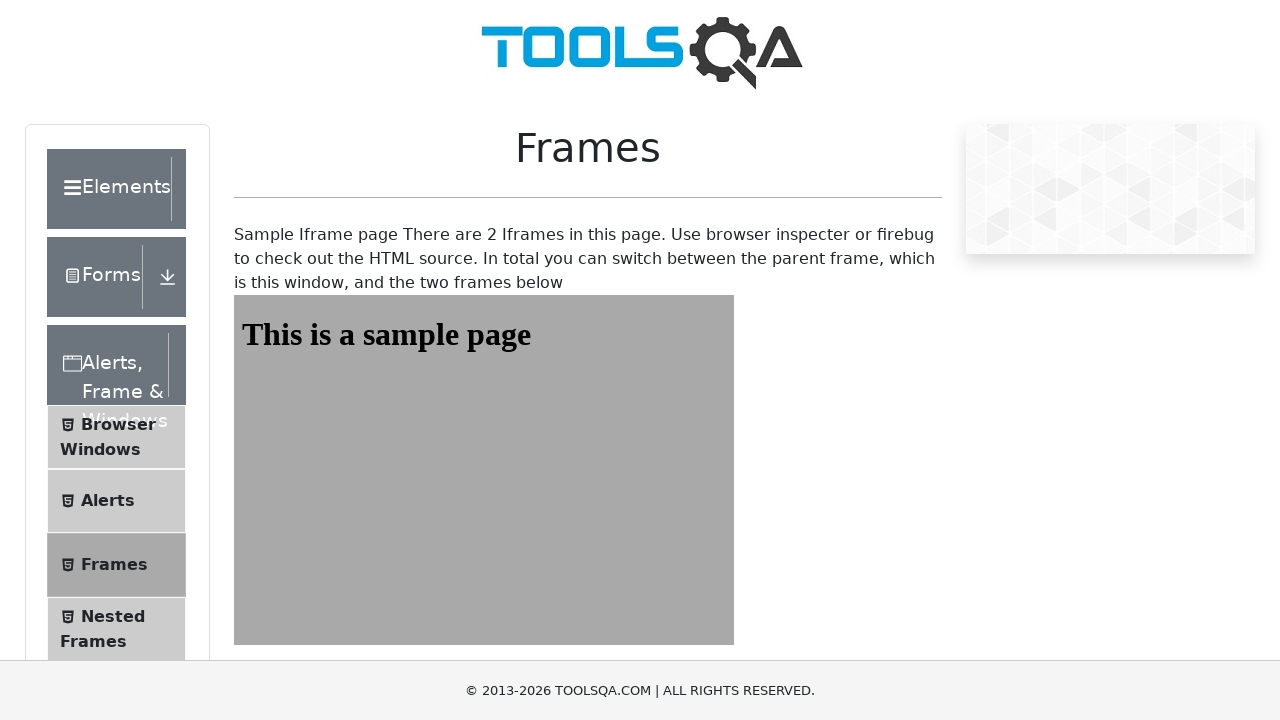

Navigated to https://demoqa.com/frames
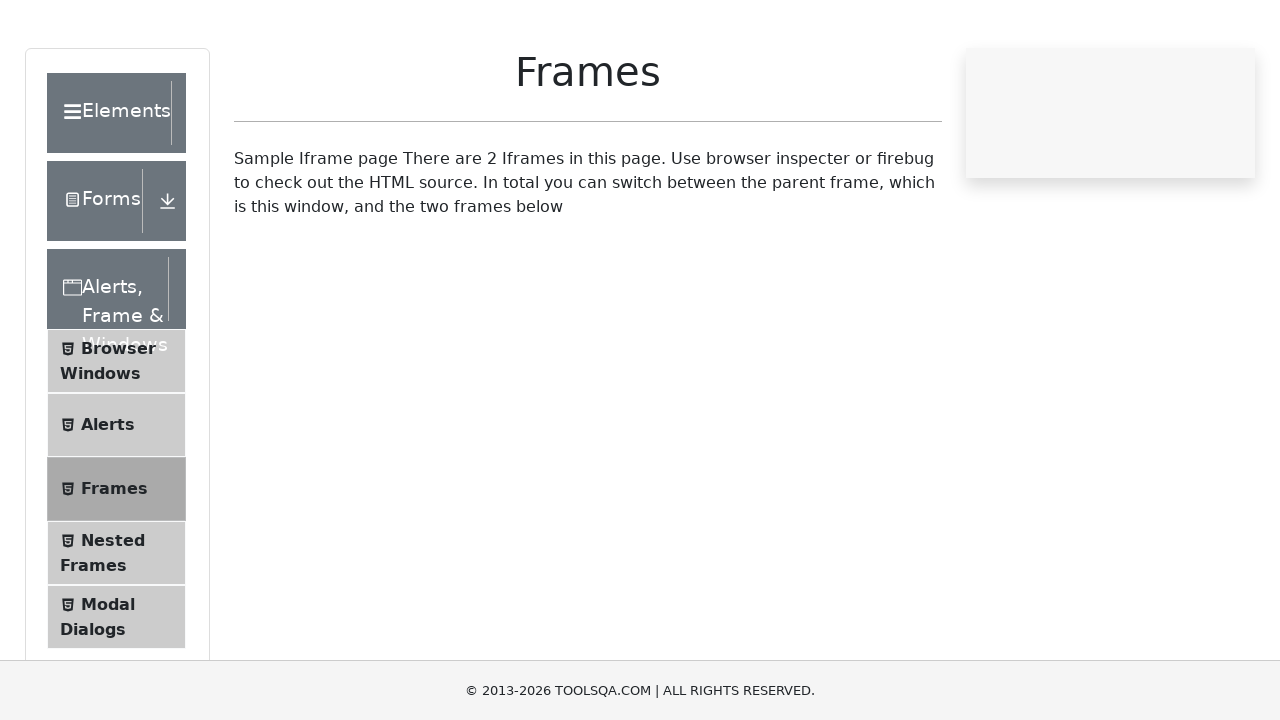

Located iframe with id 'frame1'
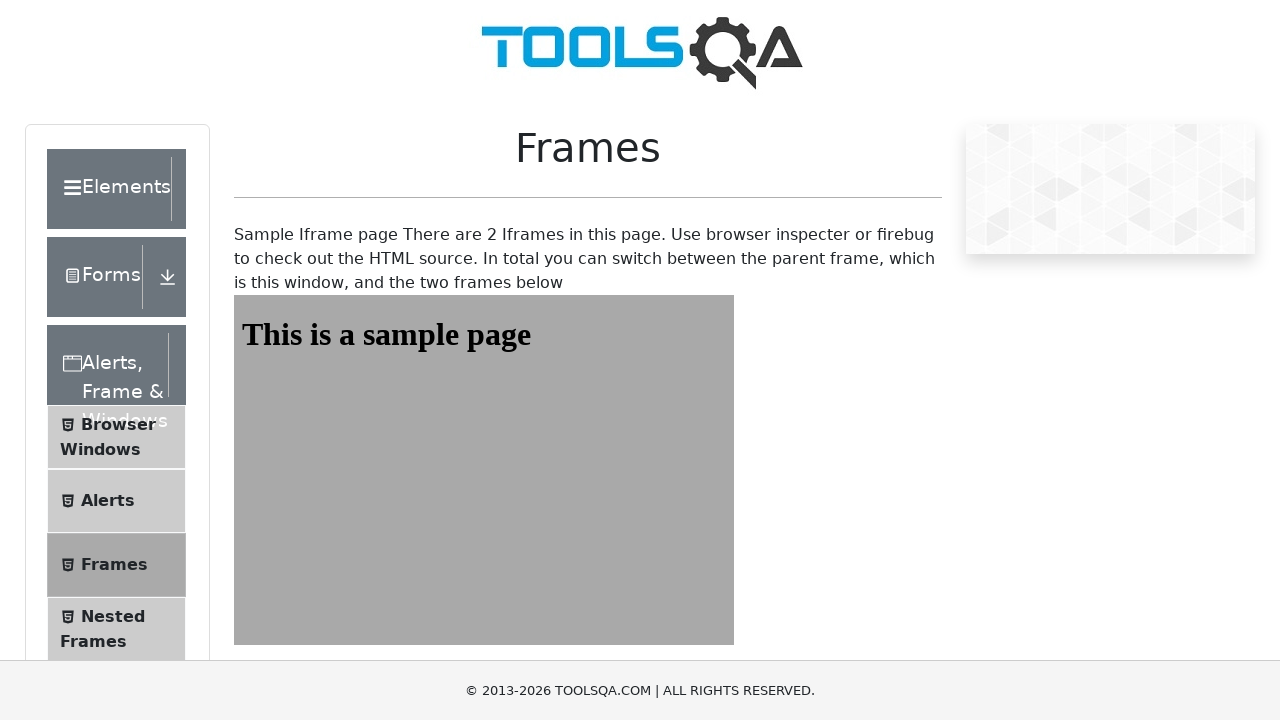

Retrieved text content from #sampleHeading element inside iframe
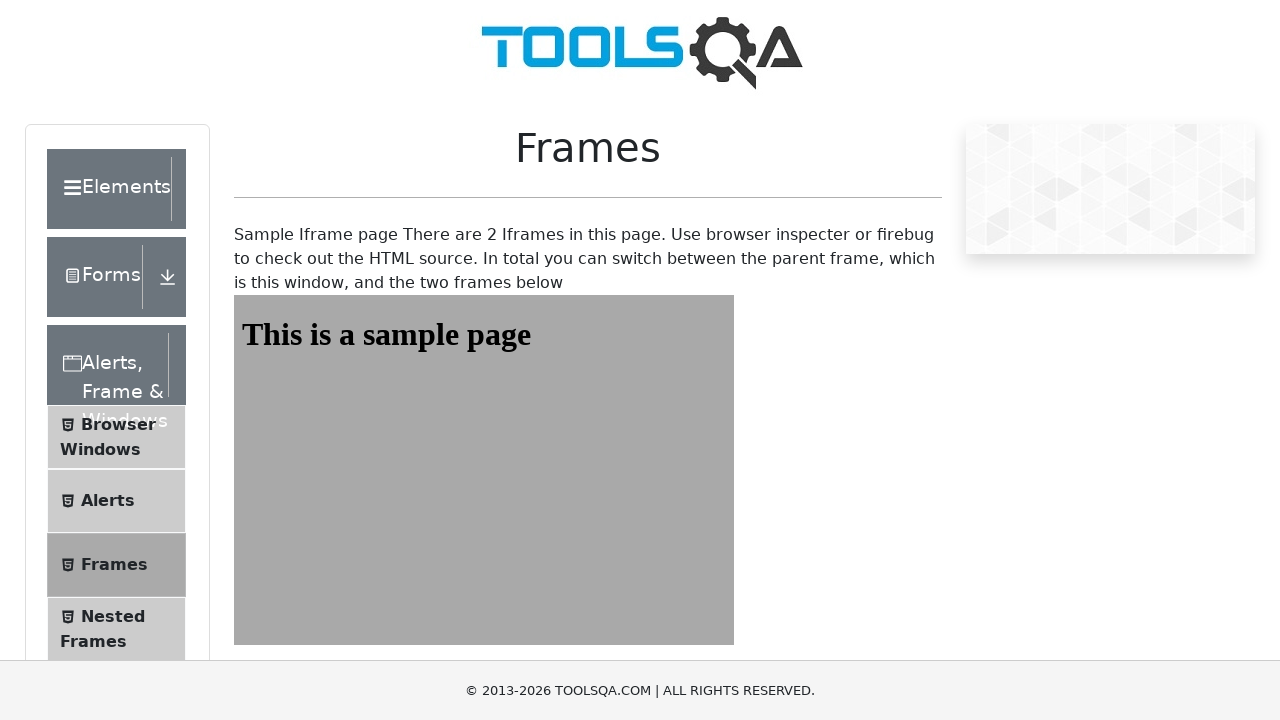

Printed heading text: This is a sample page
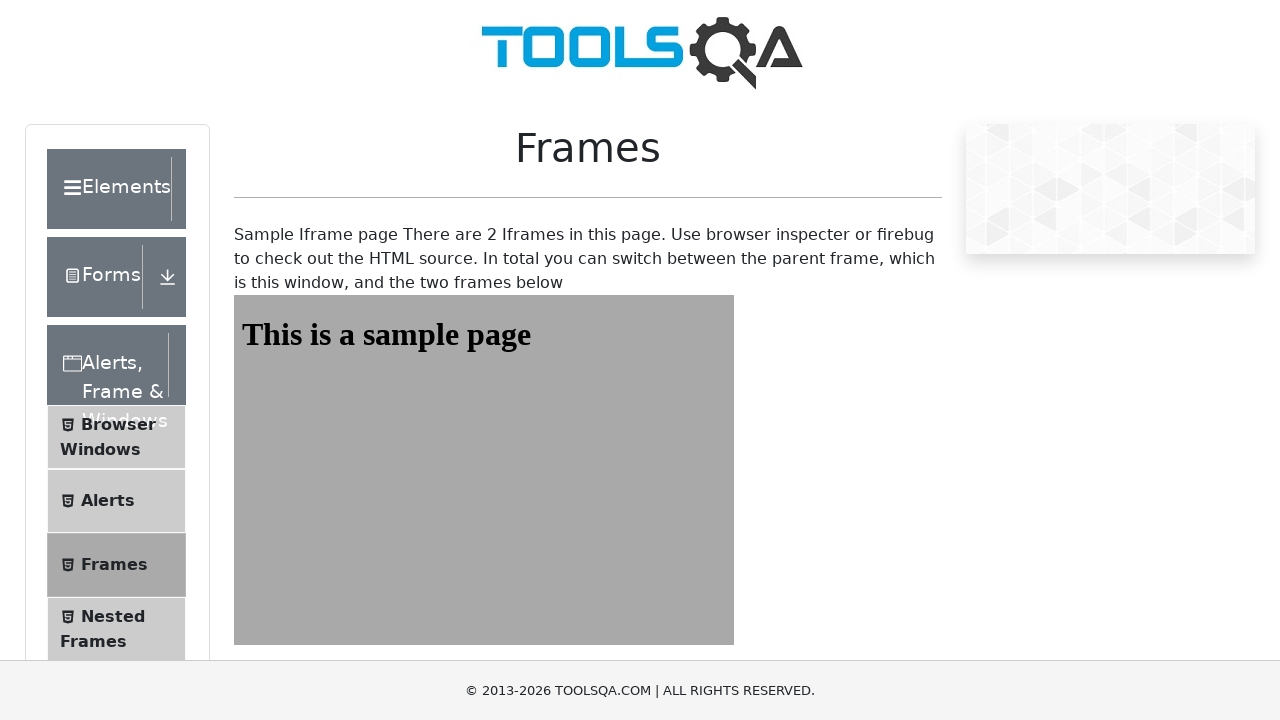

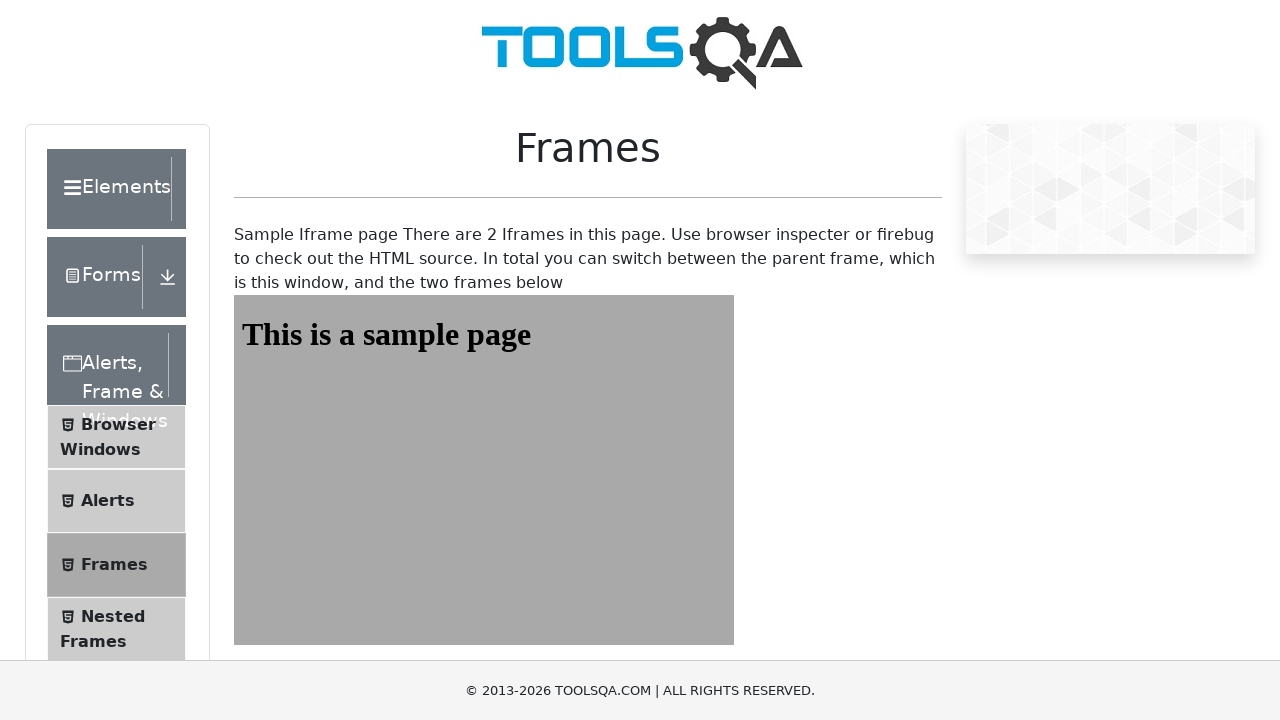